Tests auto-suggest dropdown functionality by typing partial text into an autocomplete field and using keyboard arrow keys to navigate through suggestions

Starting URL: http://www.qaclickacademy.com/practice.php

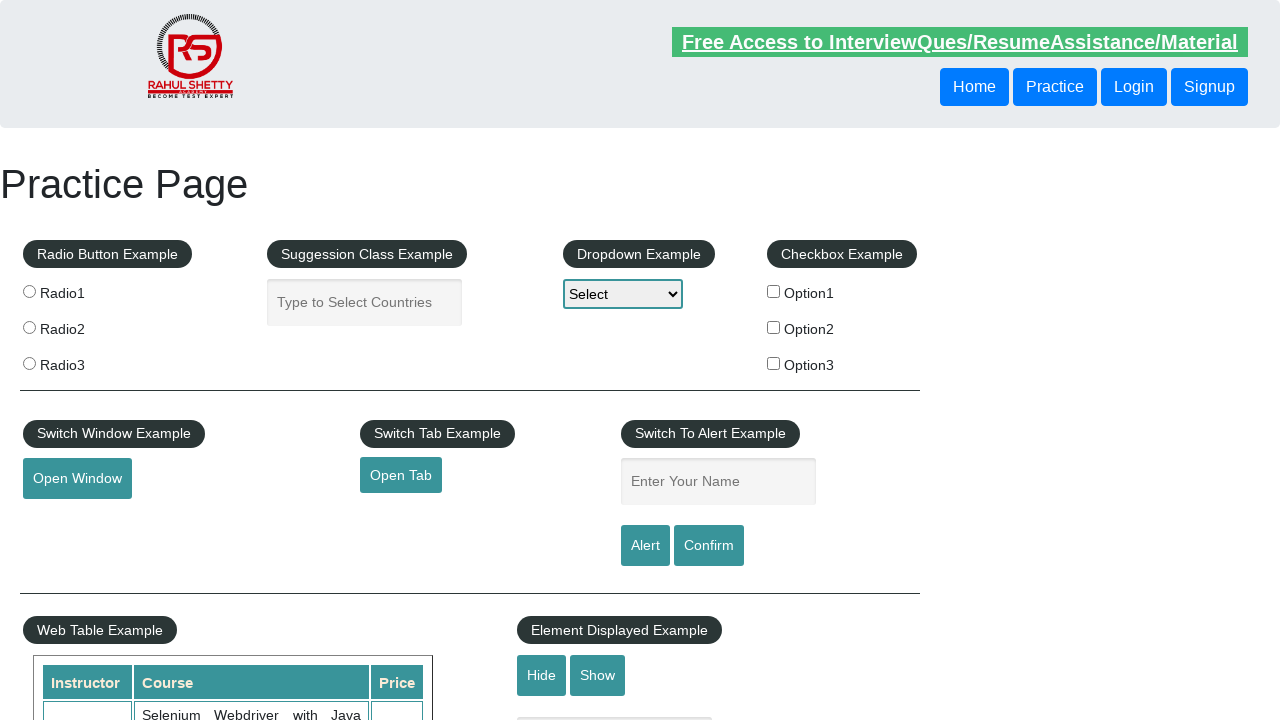

Navigated to QA Click Academy practice page
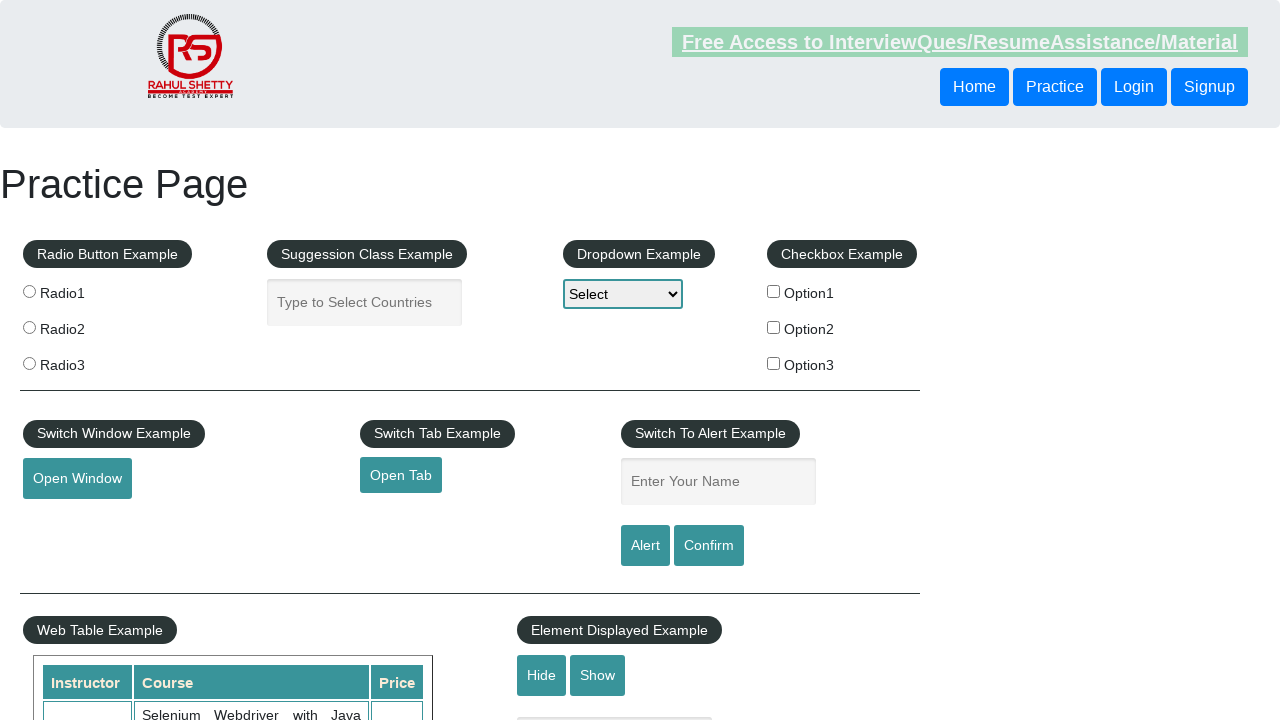

Typed 'Ind' into autocomplete field on input#autocomplete
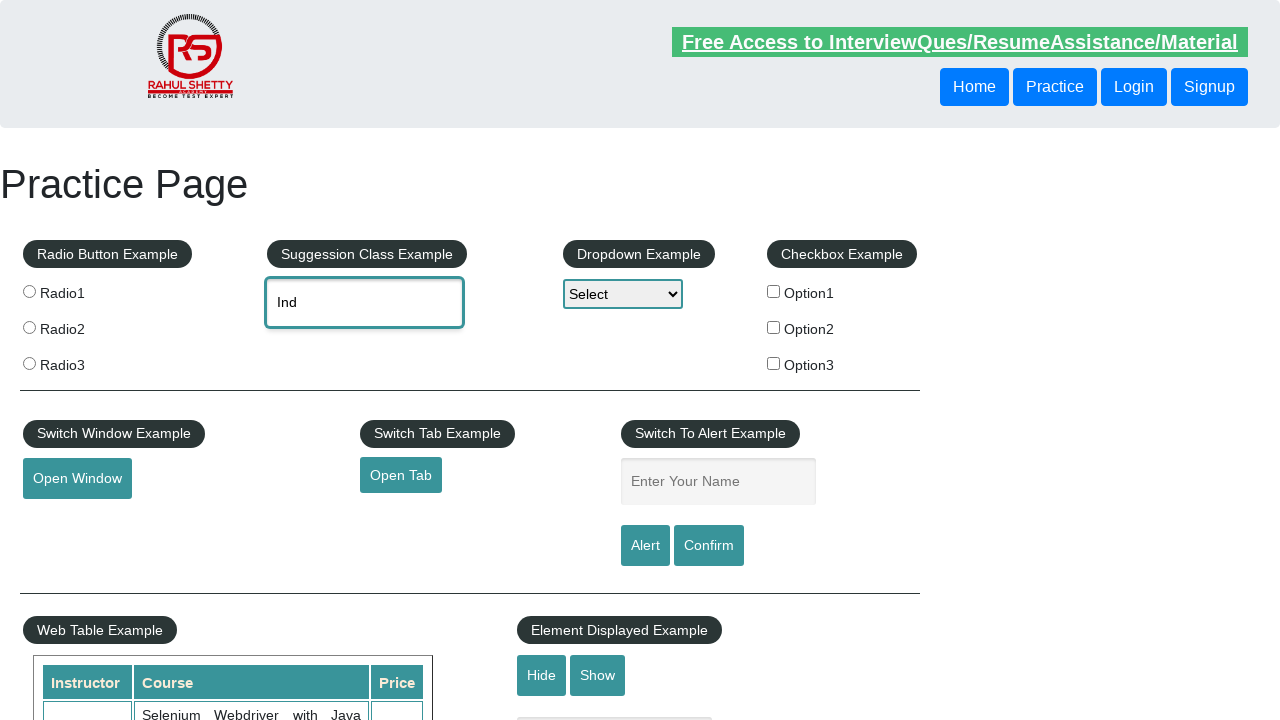

Waited 2 seconds for auto-suggest dropdown to appear
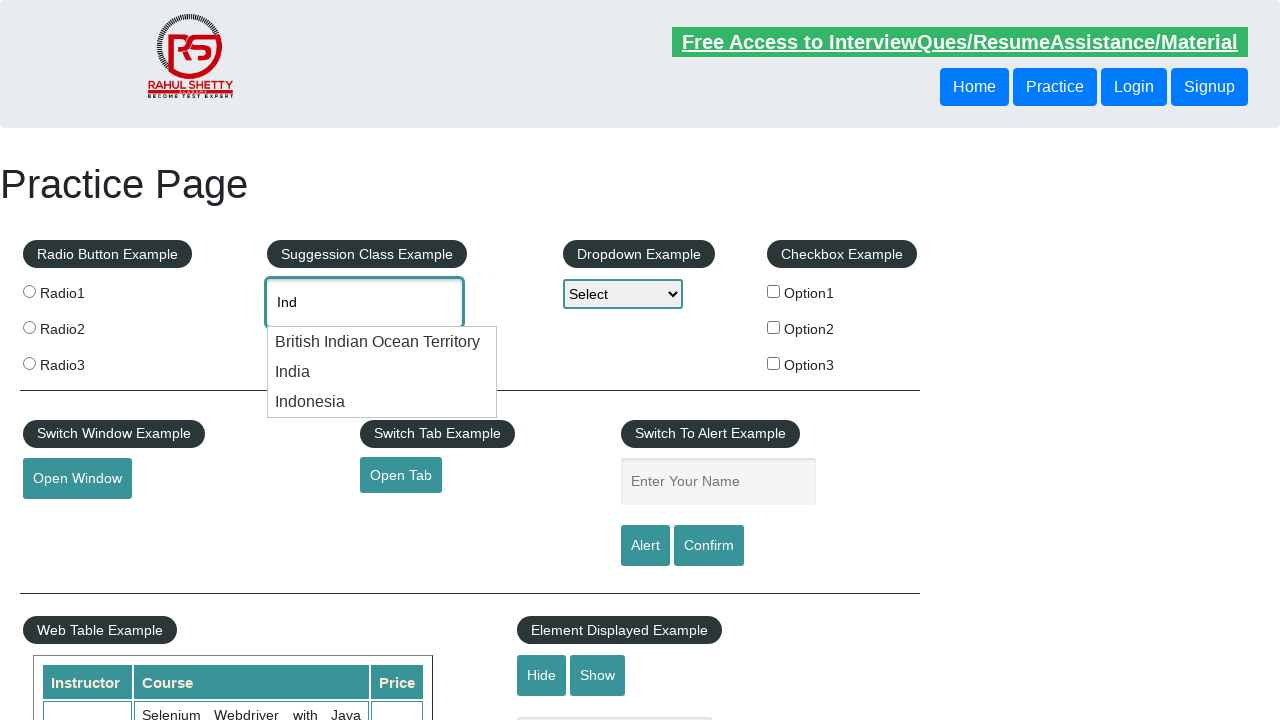

Pressed ArrowDown key once to navigate suggestions on input#autocomplete
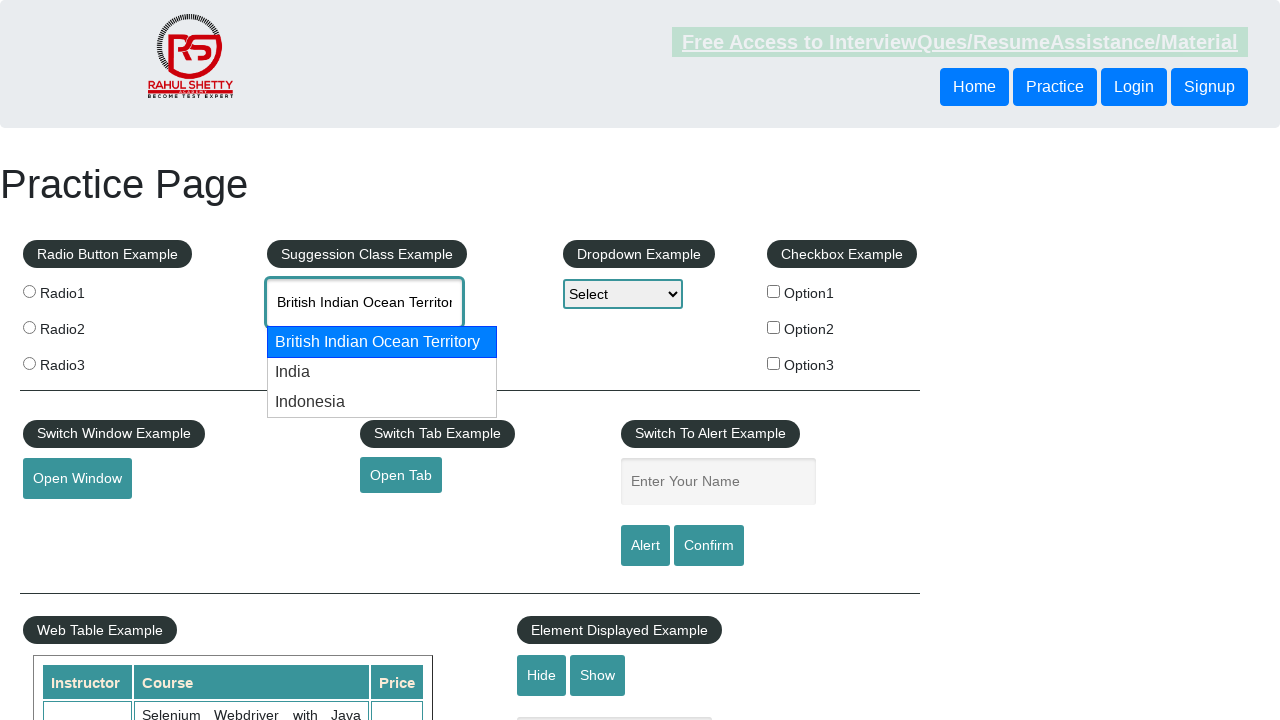

Pressed ArrowDown key a second time to navigate suggestions on input#autocomplete
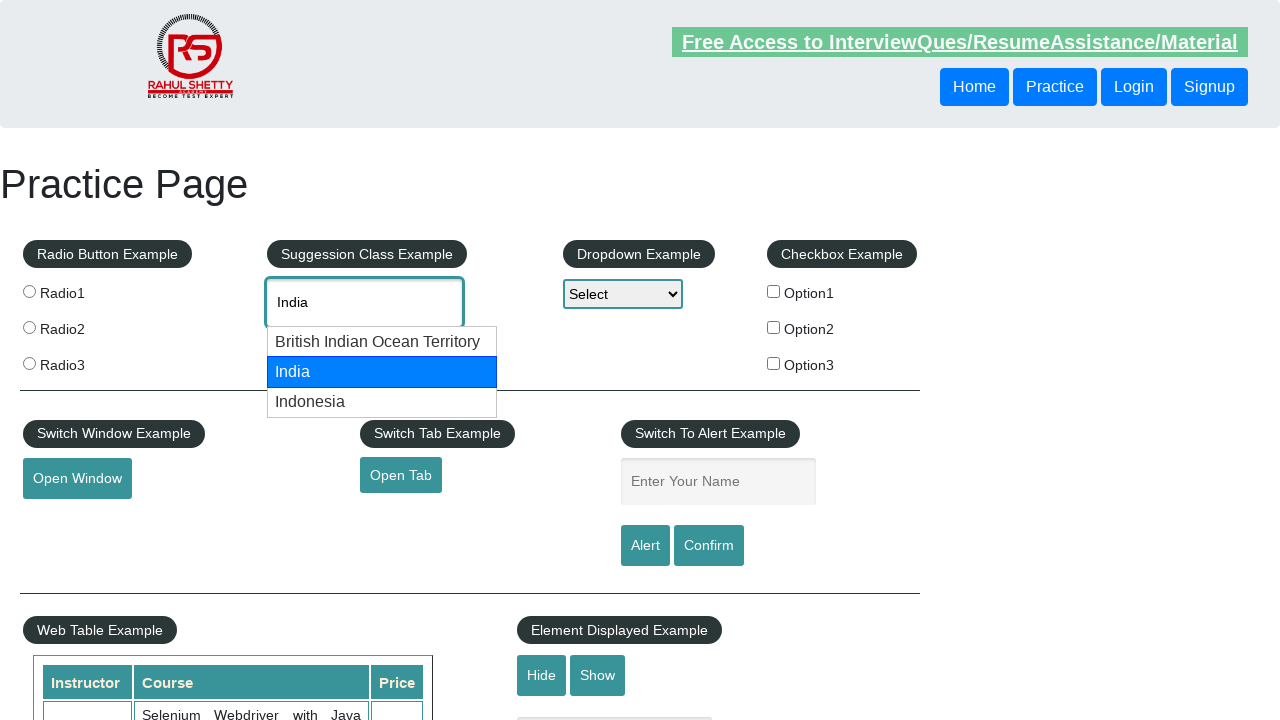

Retrieved autocomplete field value: 'None'
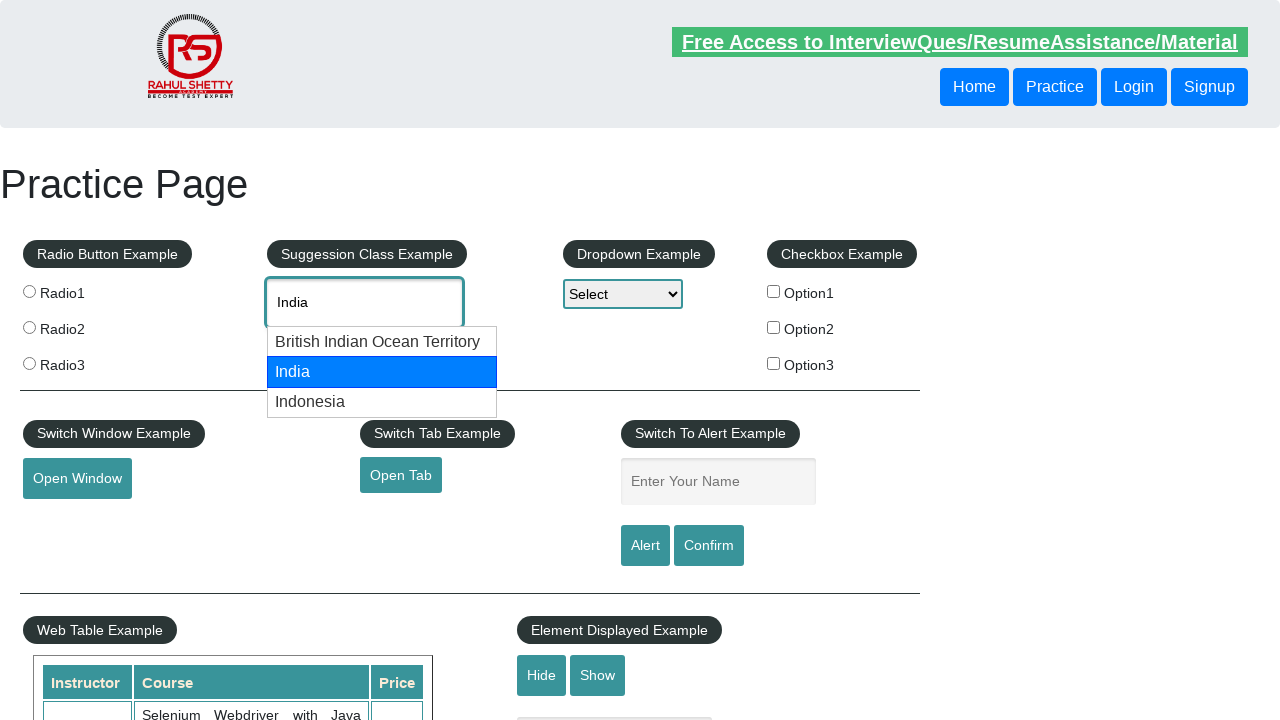

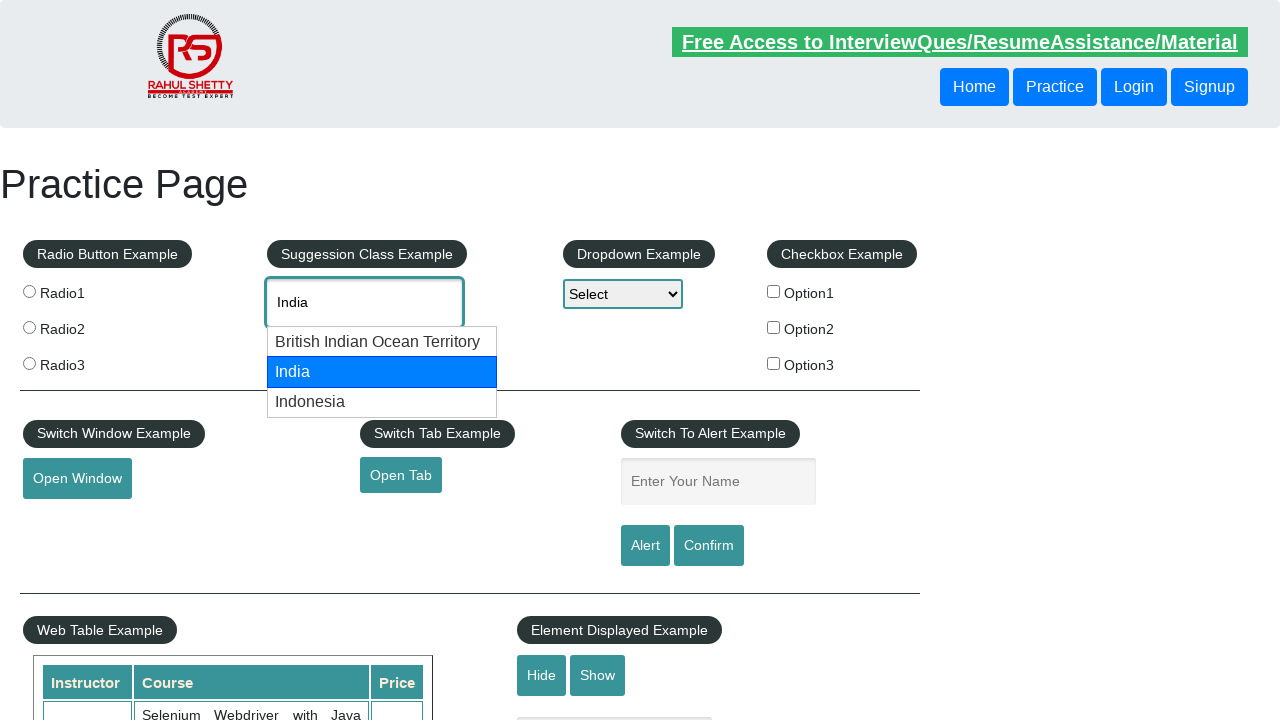